Tests checkbox interaction by toggling Checkbox 1 and verifying its state changes

Starting URL: https://the-internet.herokuapp.com/checkboxes

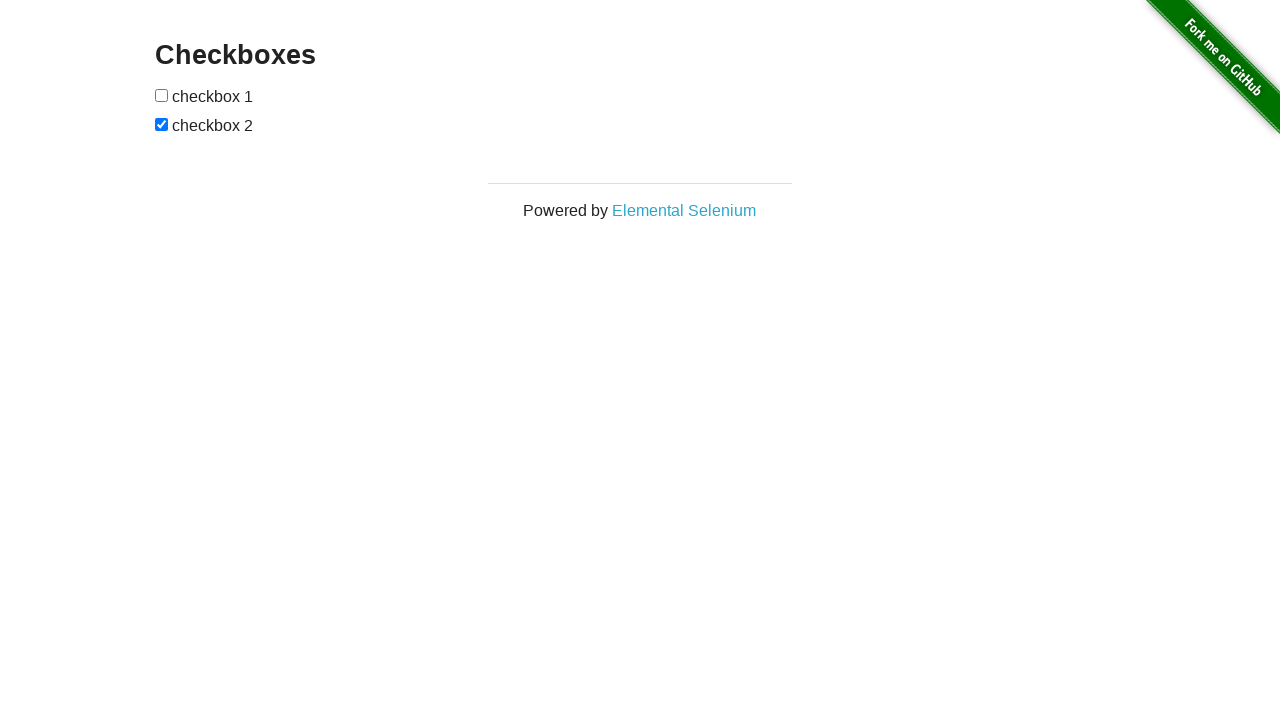

Located first checkbox element
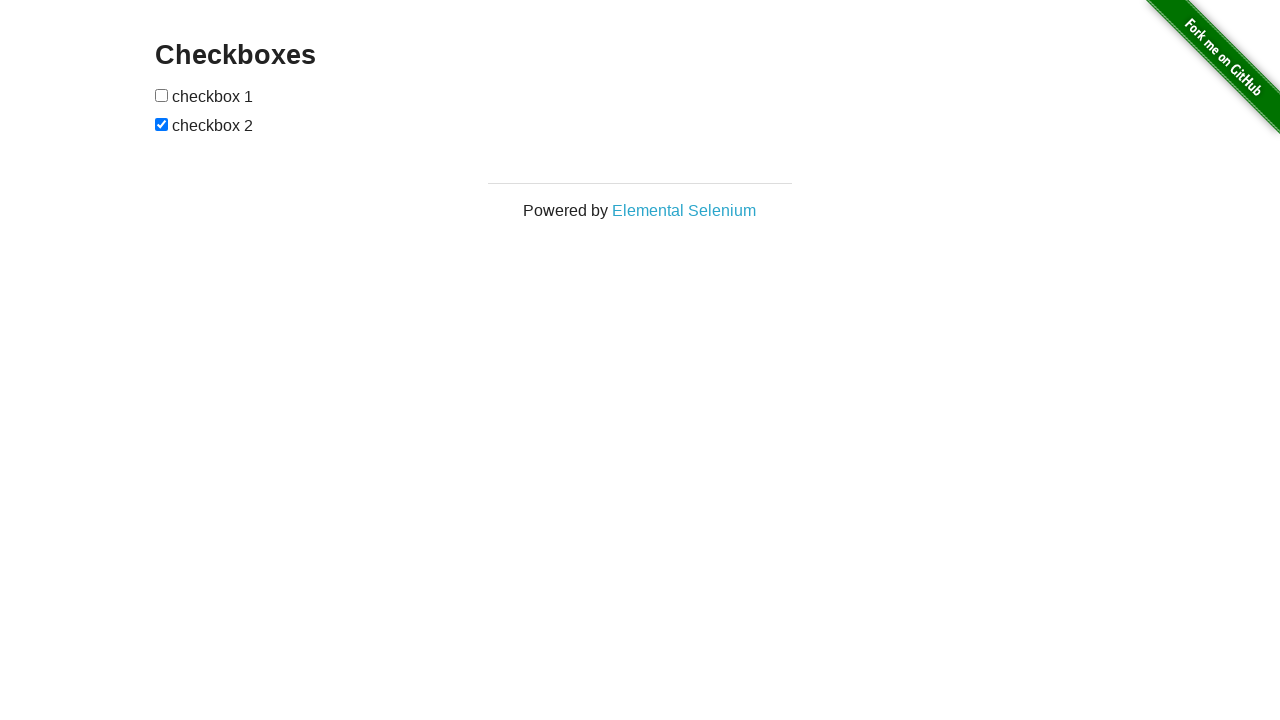

Clicked Checkbox 1 to toggle its state at (162, 95) on input[type='checkbox'] >> nth=0
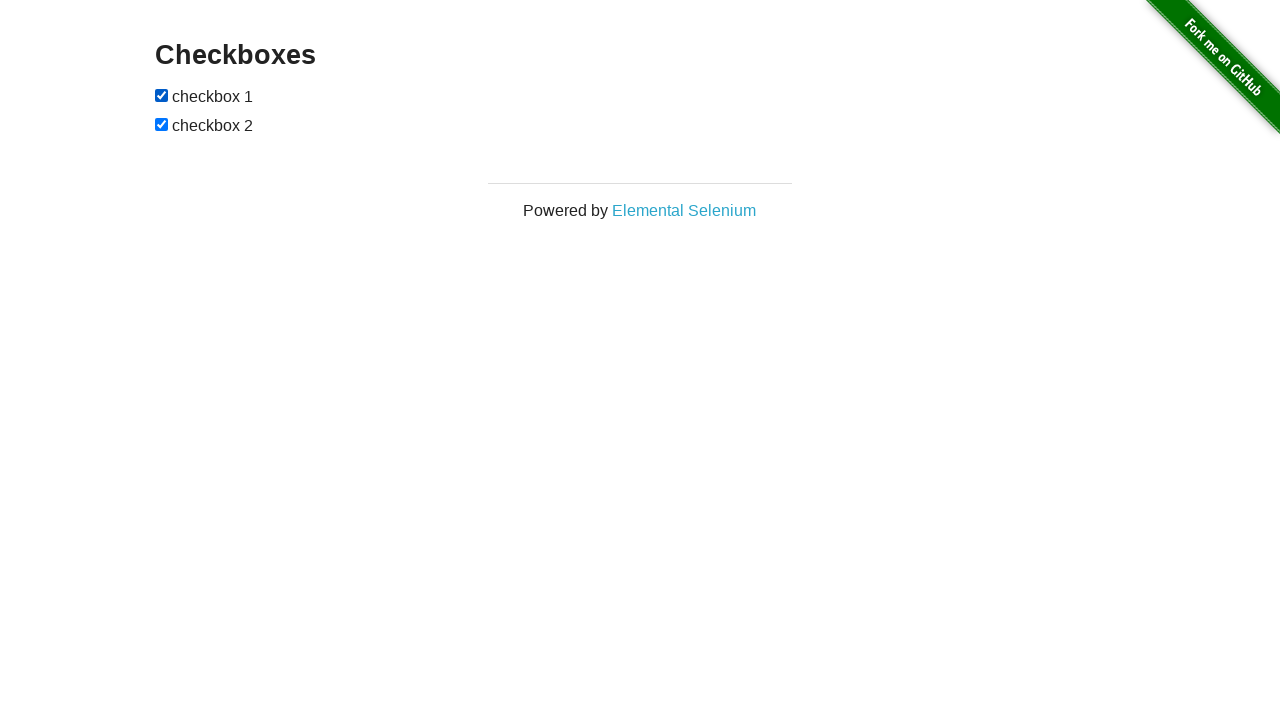

Waited 500ms for checkbox state change to be reflected
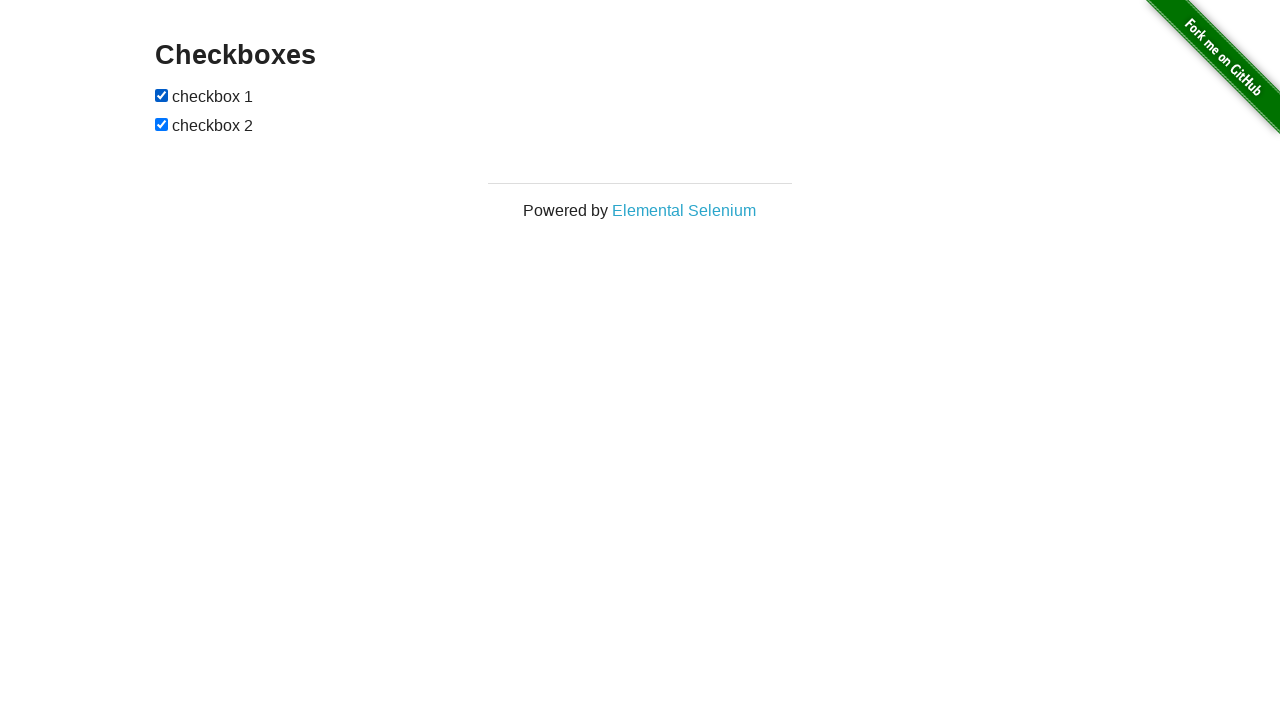

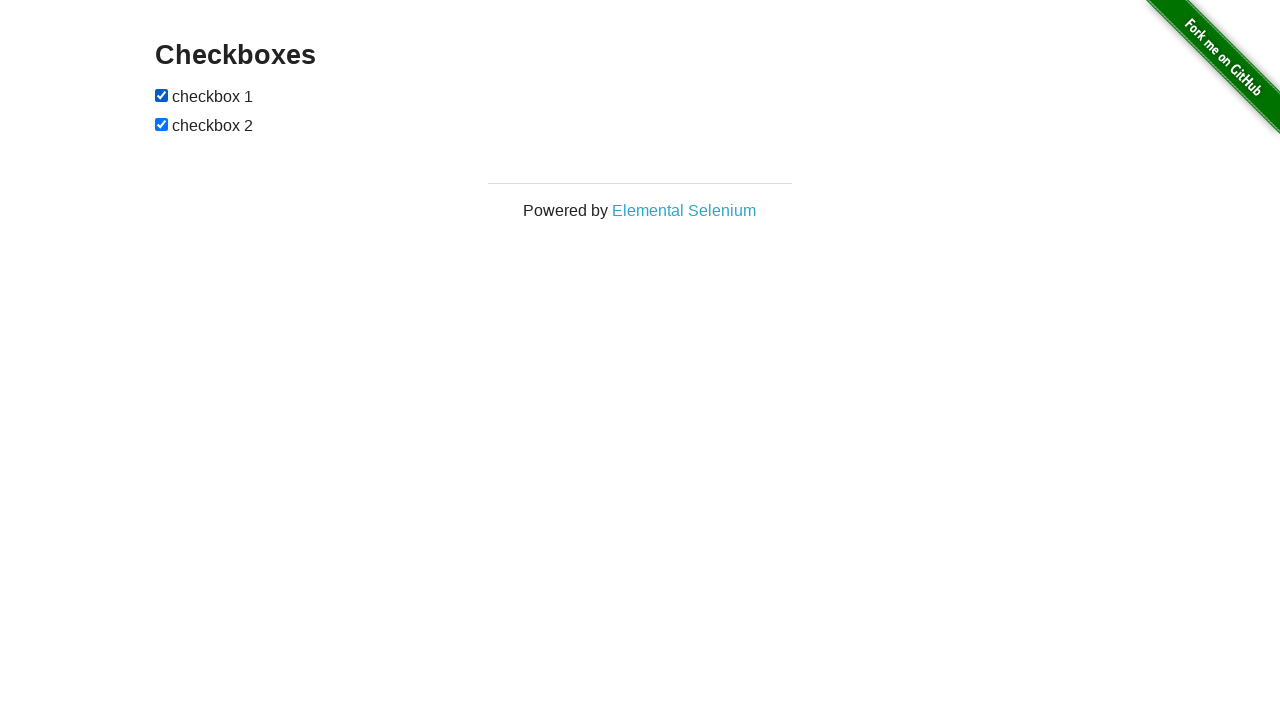